Tests navigation on DemoQA website by clicking through different menu items in the Elements section, including items 3, 1, and 0 in sequence.

Starting URL: https://demoqa.com/elements

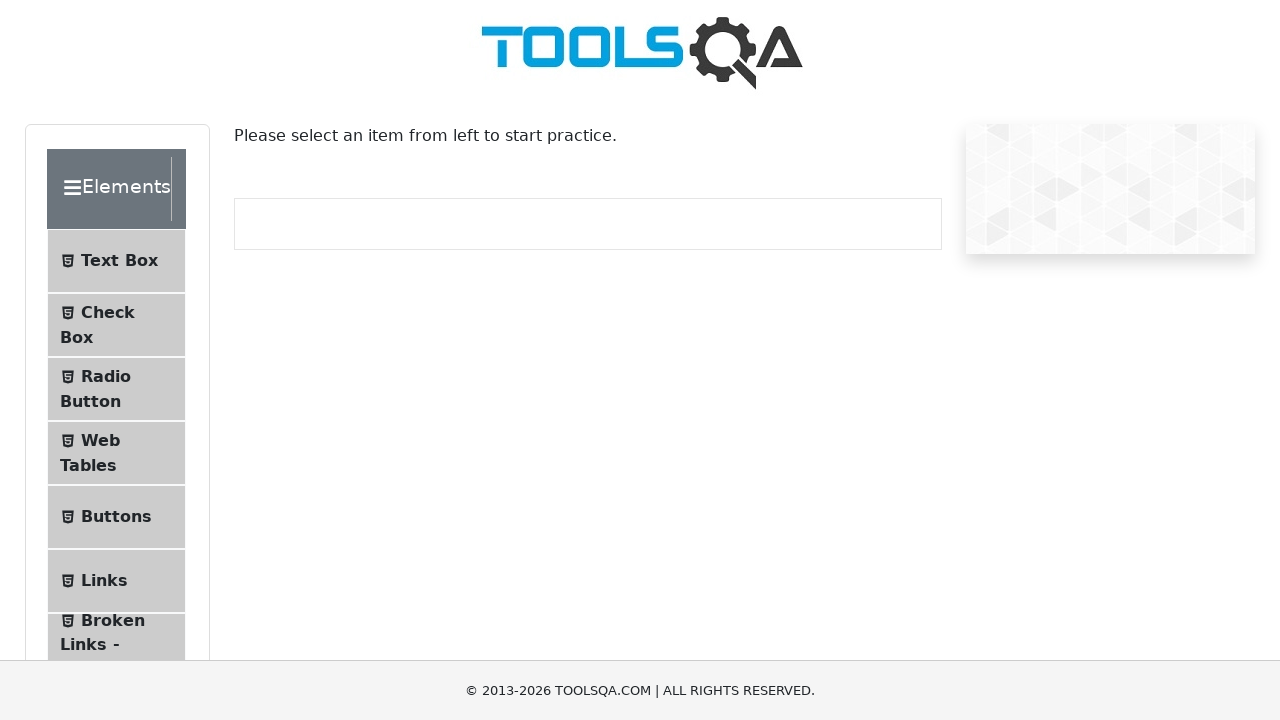

Scrolled down 500 pixels to view menu items
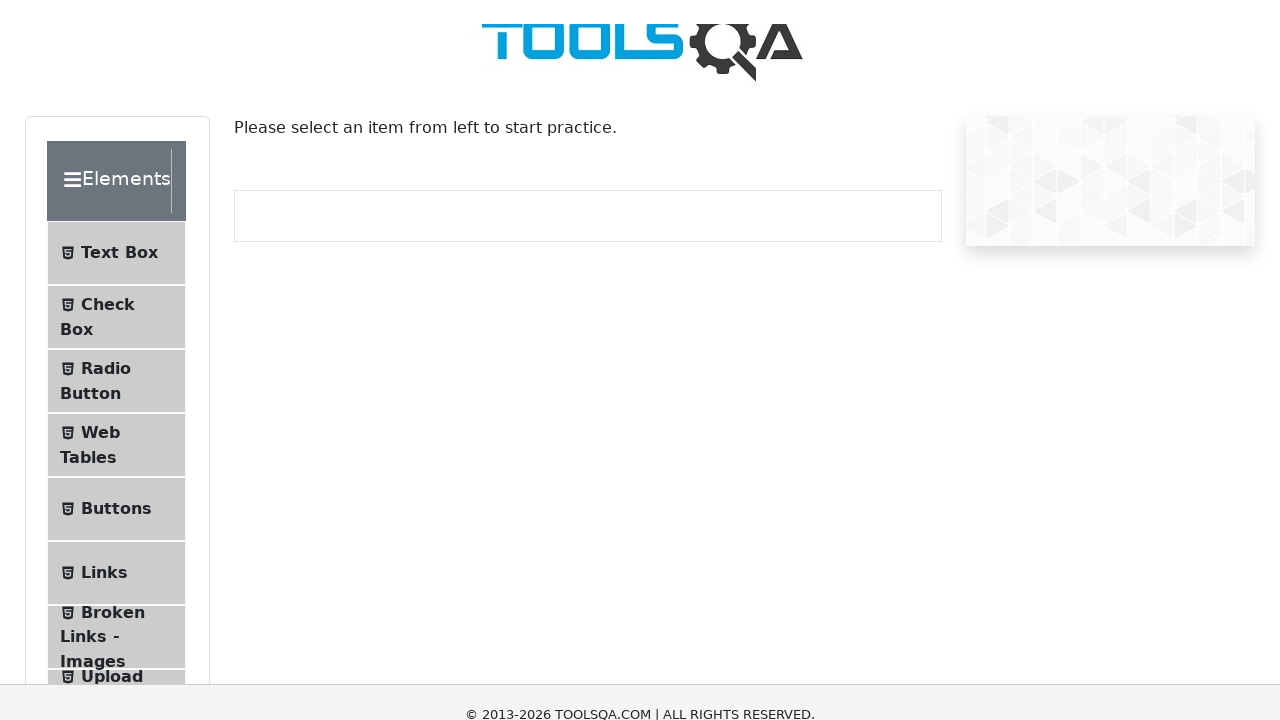

Clicked on menu item 3 (Web Tables) at (116, 360) on #item-3
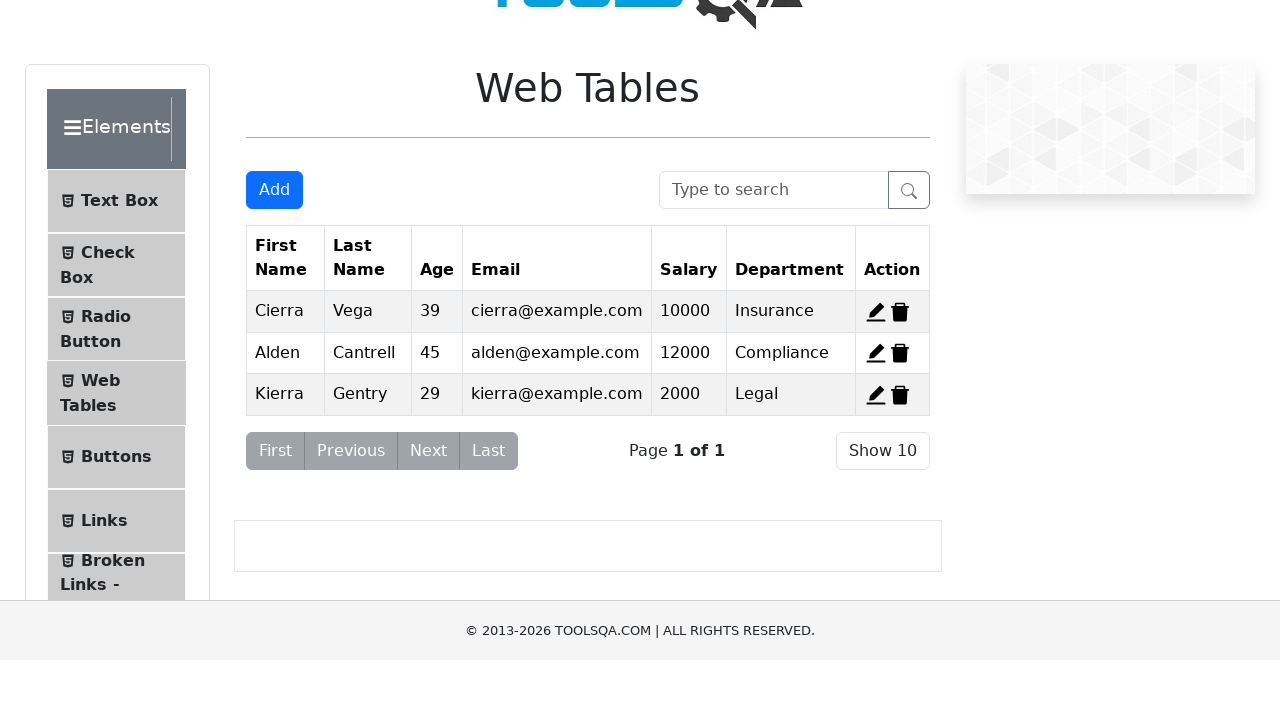

Waited 2 seconds for Web Tables content to load
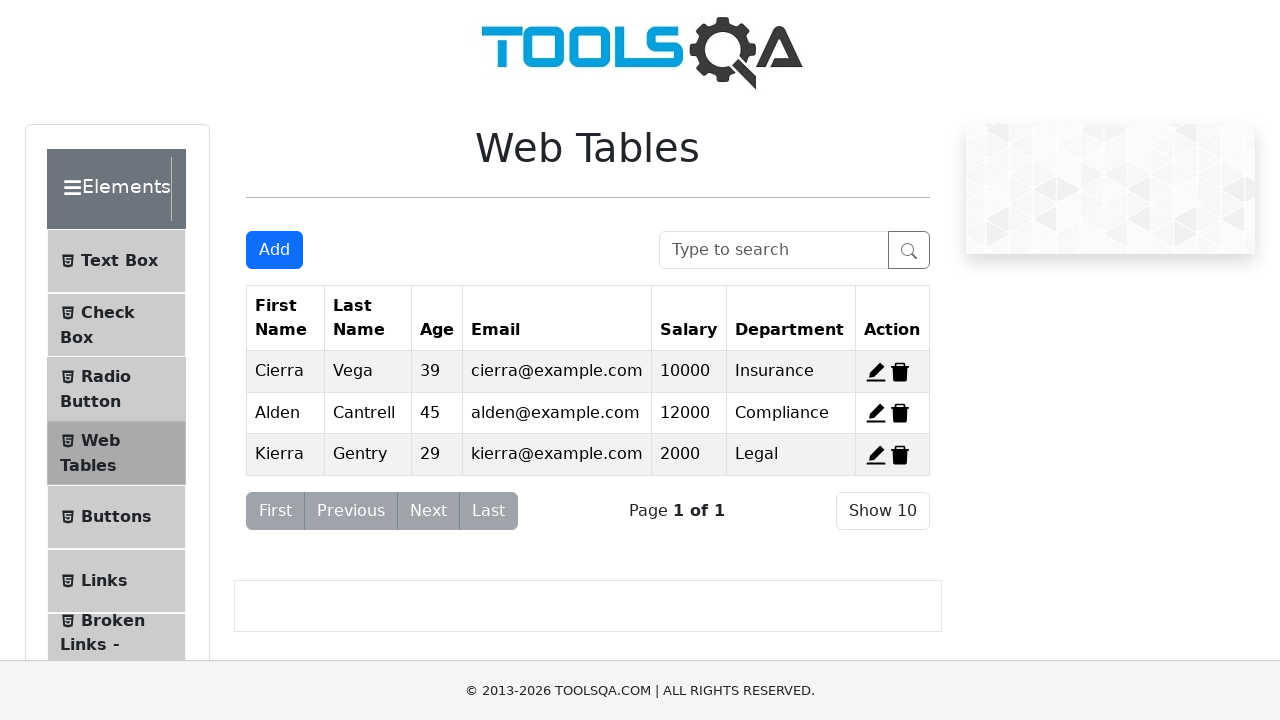

Clicked on menu item 1 (Check Box) at (116, 325) on #item-1
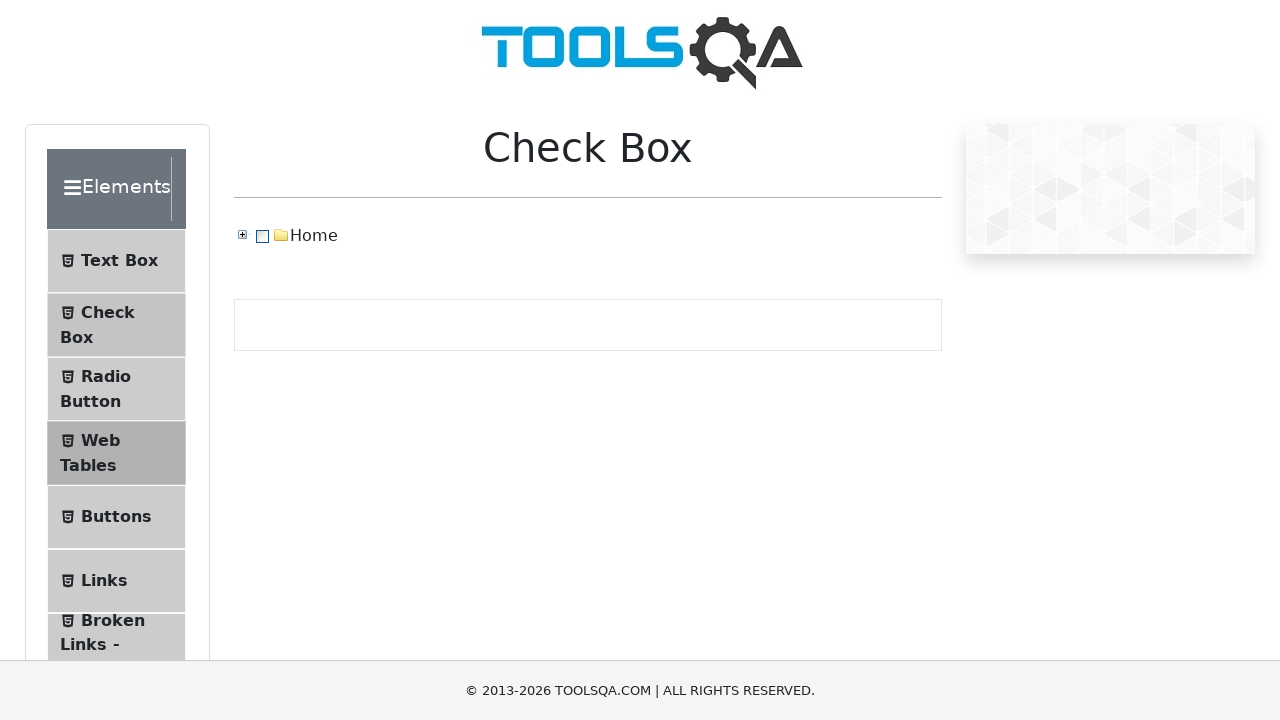

Waited 2 seconds for Check Box content to load
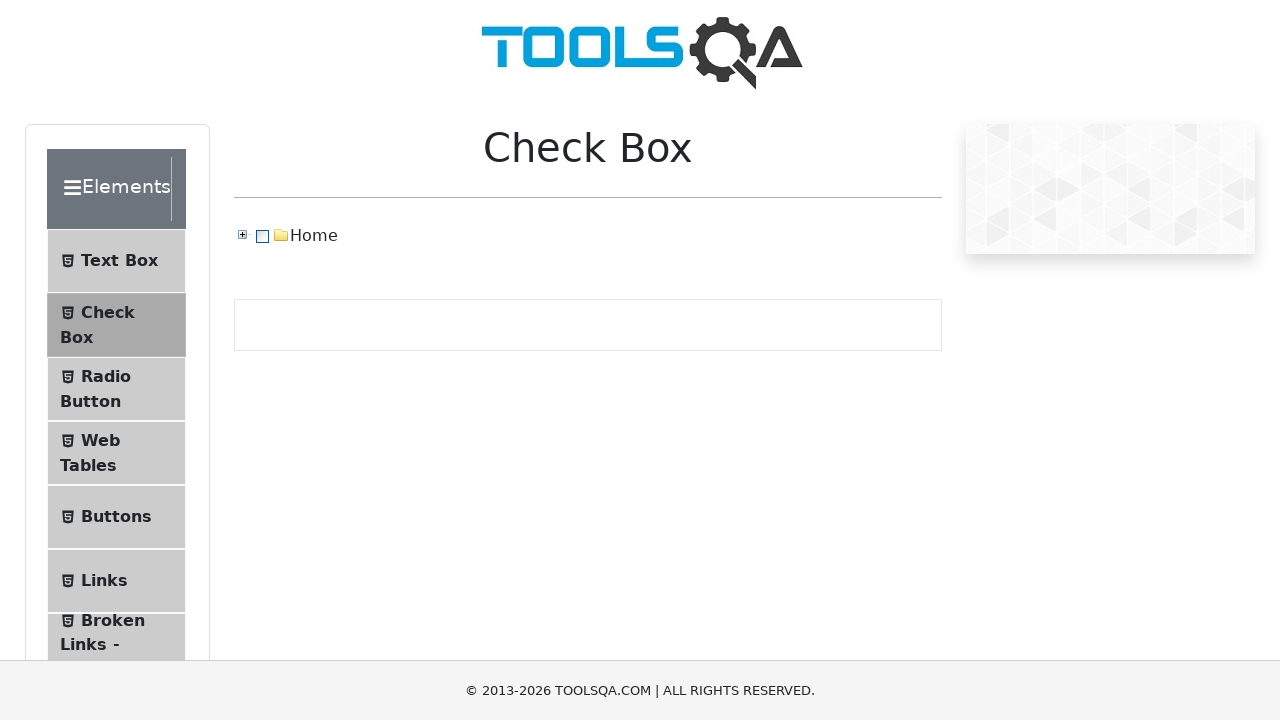

Clicked on menu item 0 (Text Box) at (116, 261) on #item-0
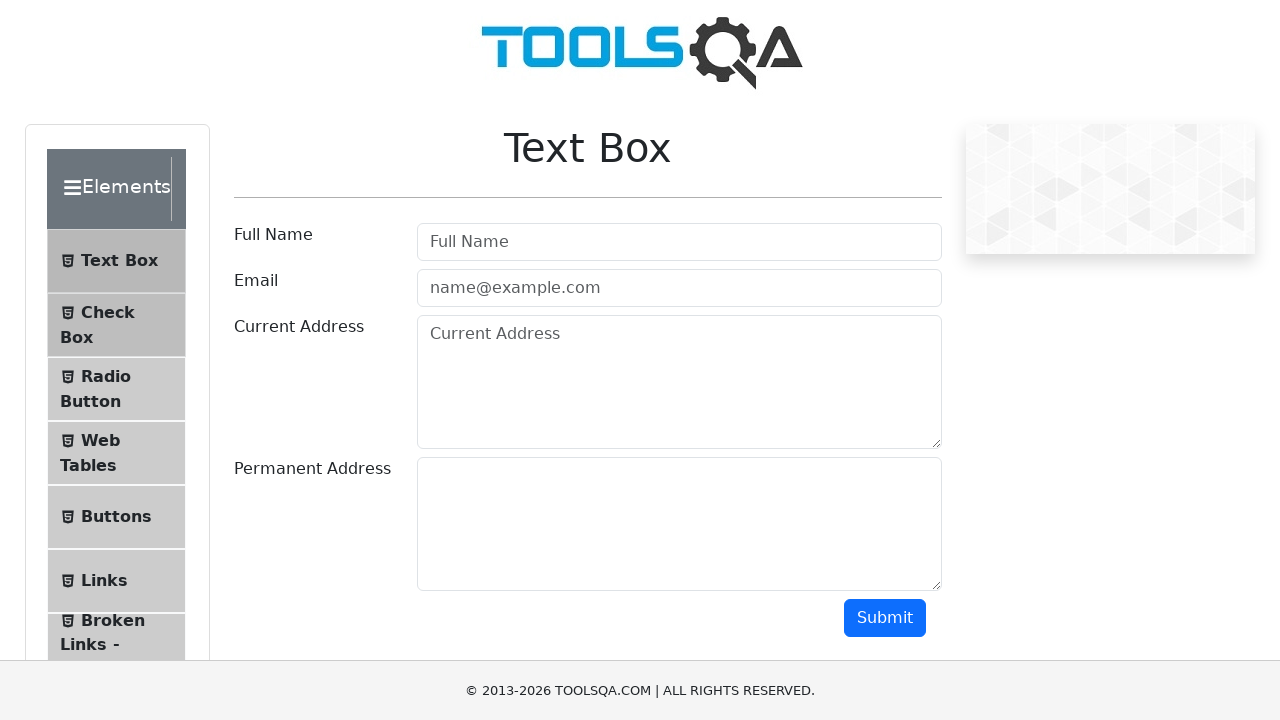

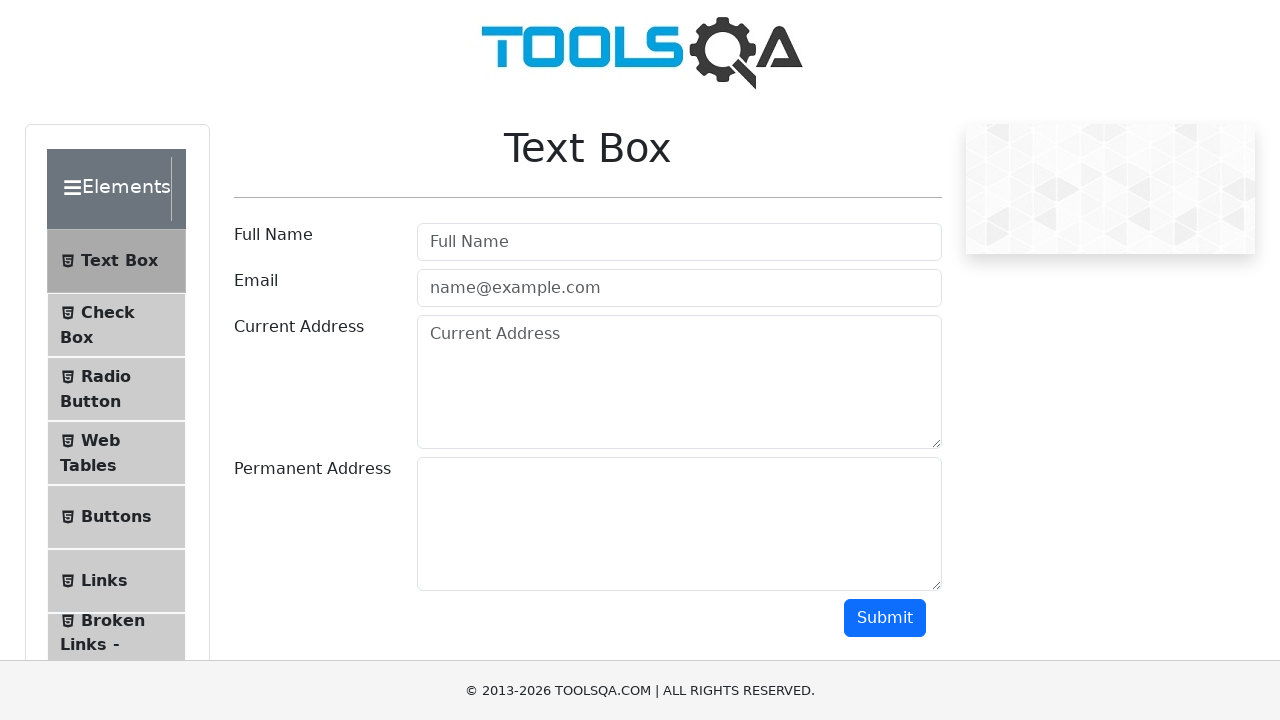